Tests handling of new tab navigation by clicking open tab link and navigating to about page on the destination site

Starting URL: https://rahulshettyacademy.com/AutomationPractice/

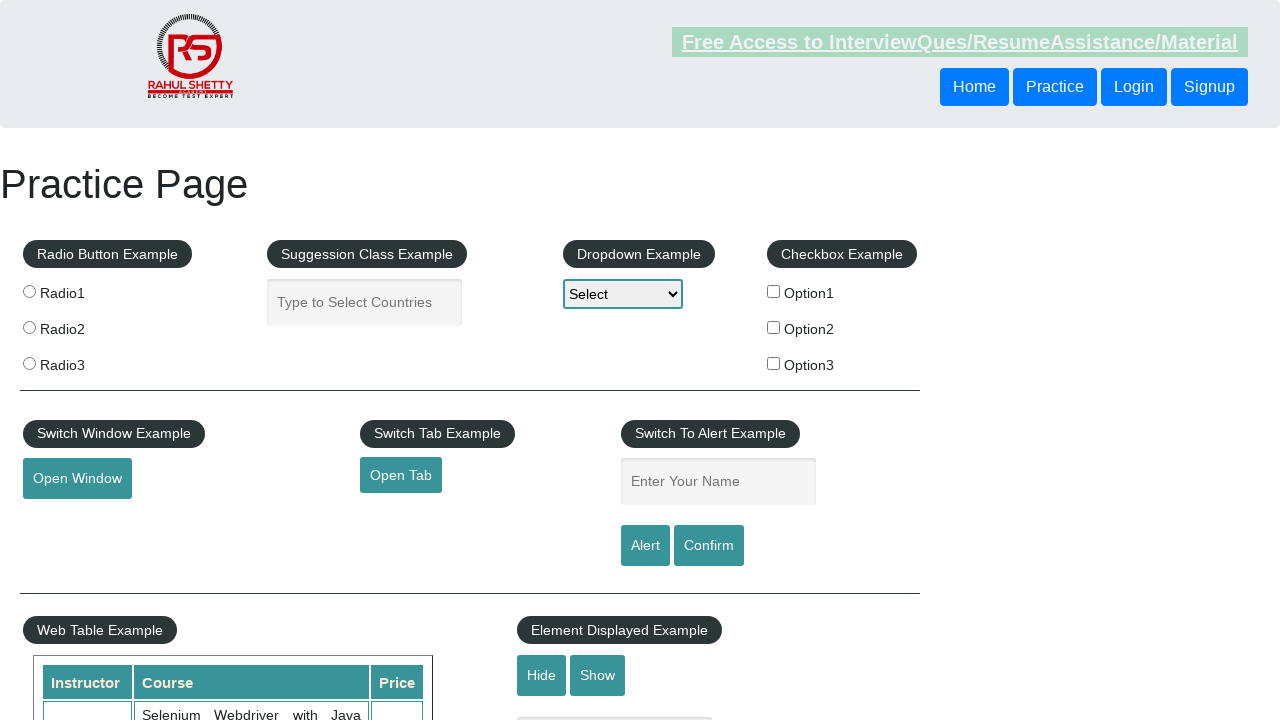

Retrieved href attribute from open tab link
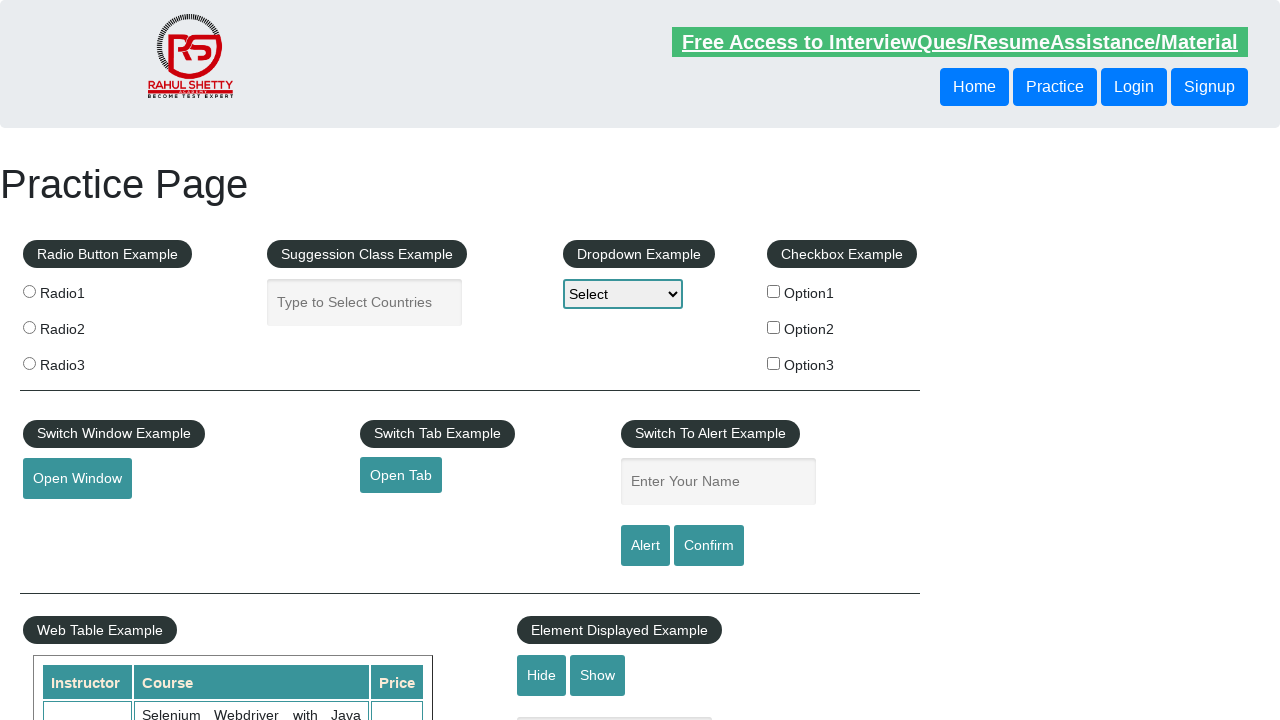

Navigated to new tab URL from open tab link
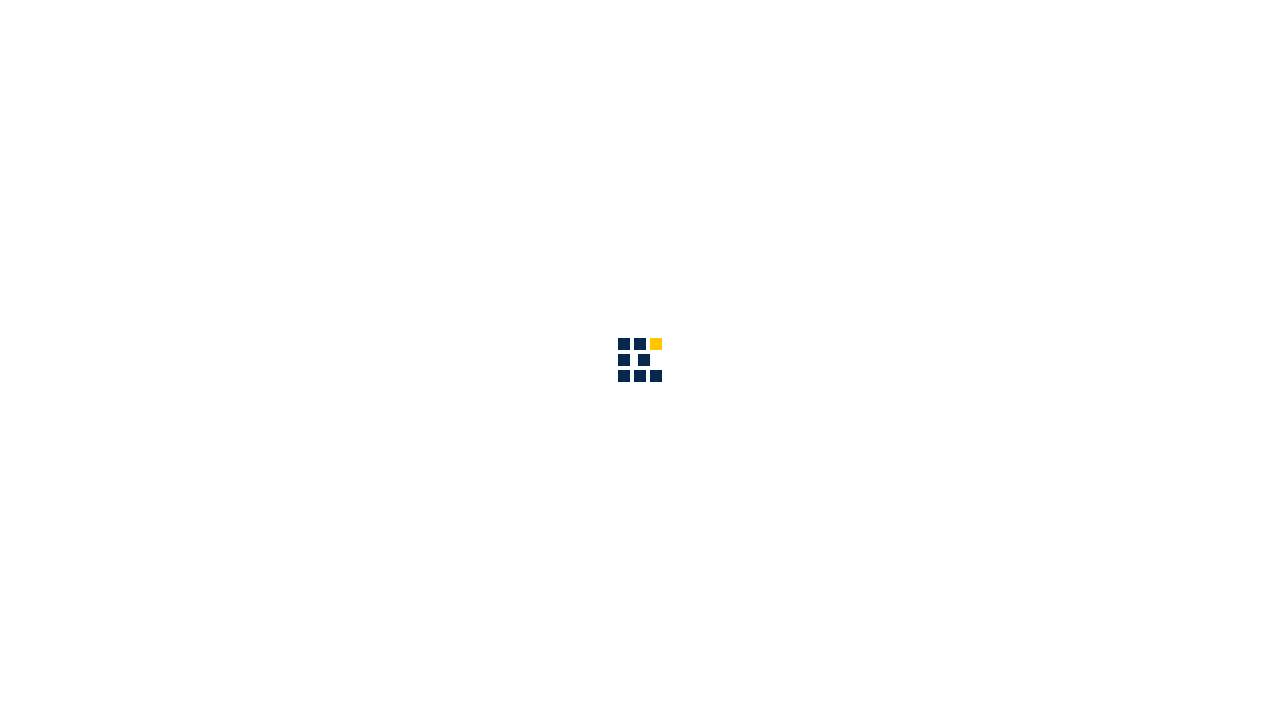

Clicked About link in navbar at (865, 36) on #navbarSupportedContent a[href*="about"]
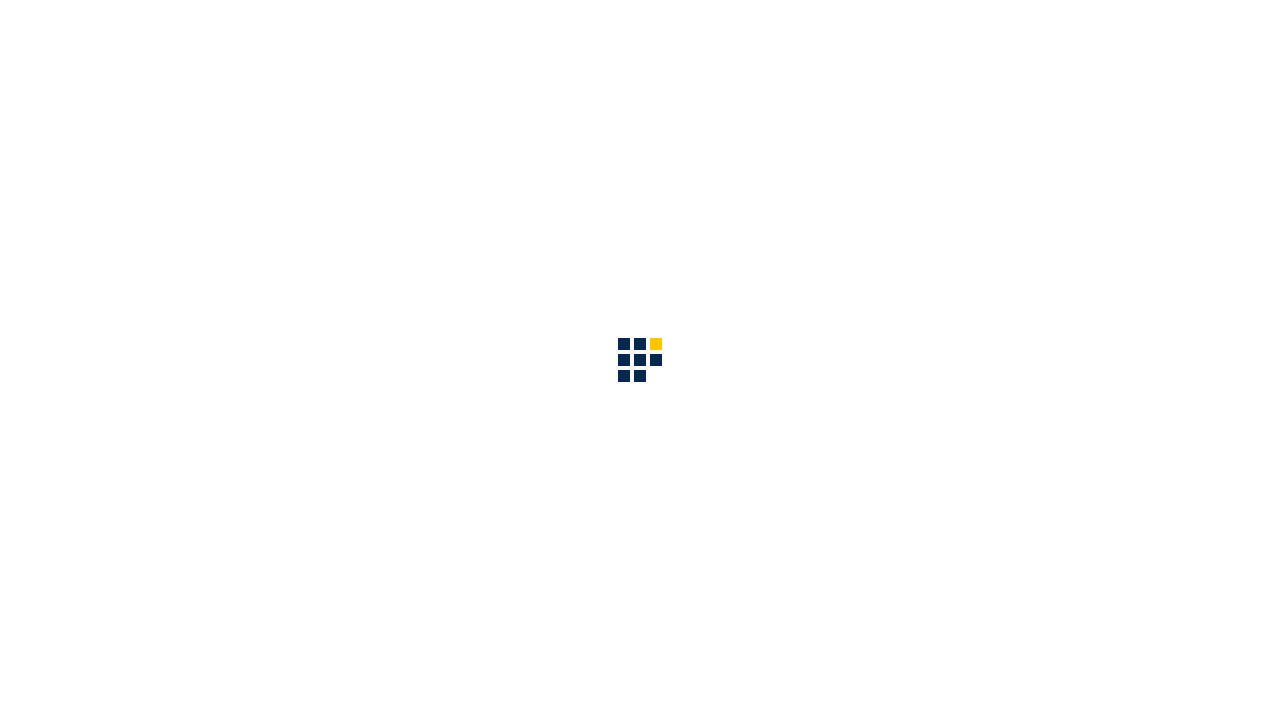

About page loaded with heading element visible
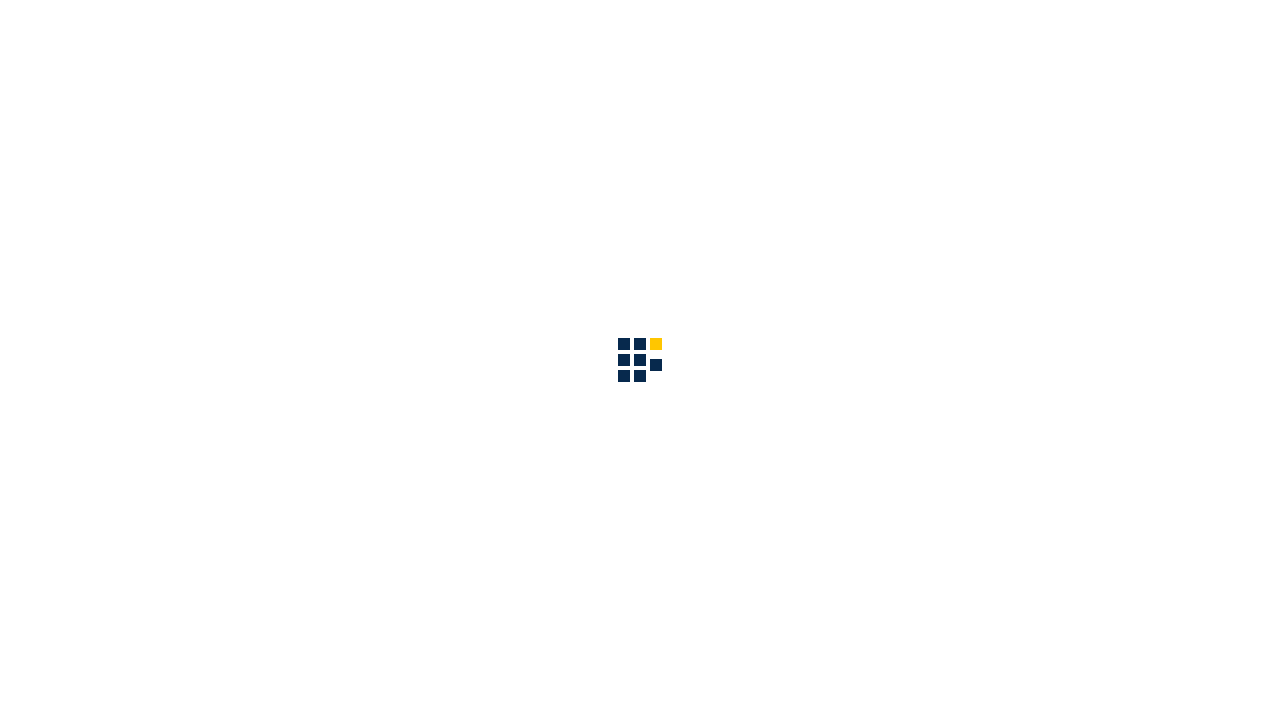

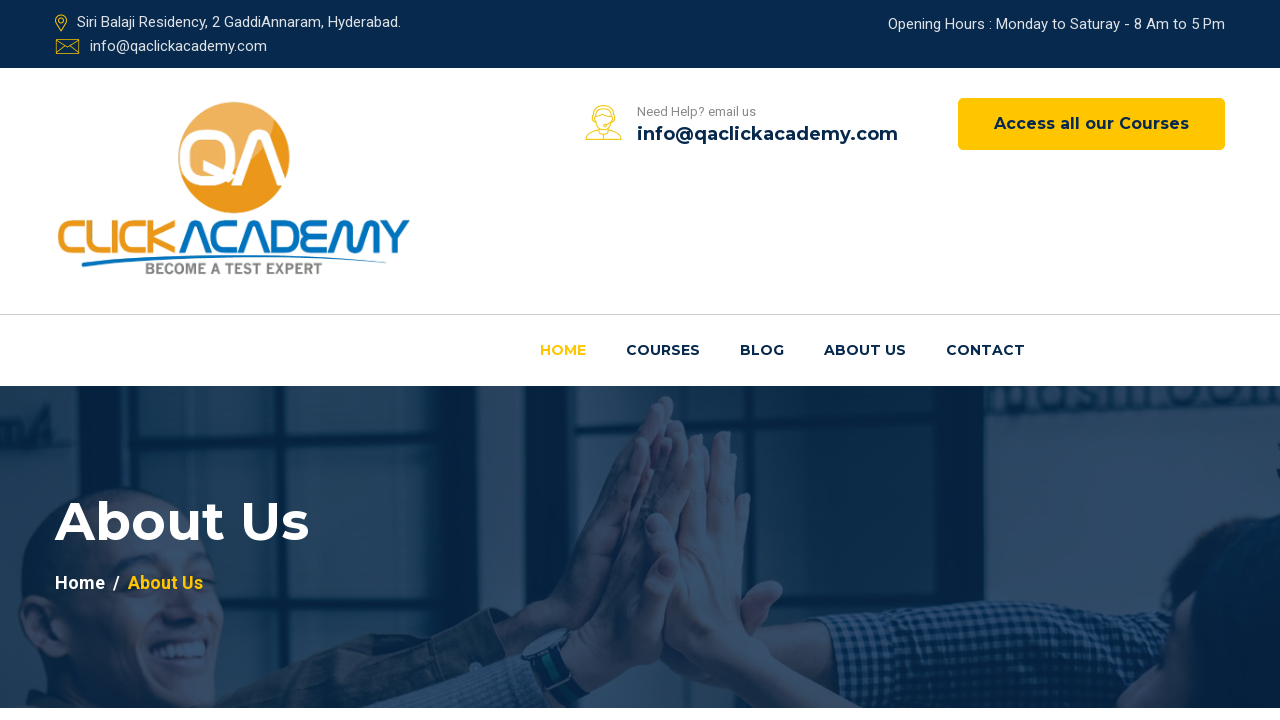